Tests the first checkbox by clicking it to toggle its state and verifying it becomes selected

Starting URL: http://the-internet.herokuapp.com/checkboxes

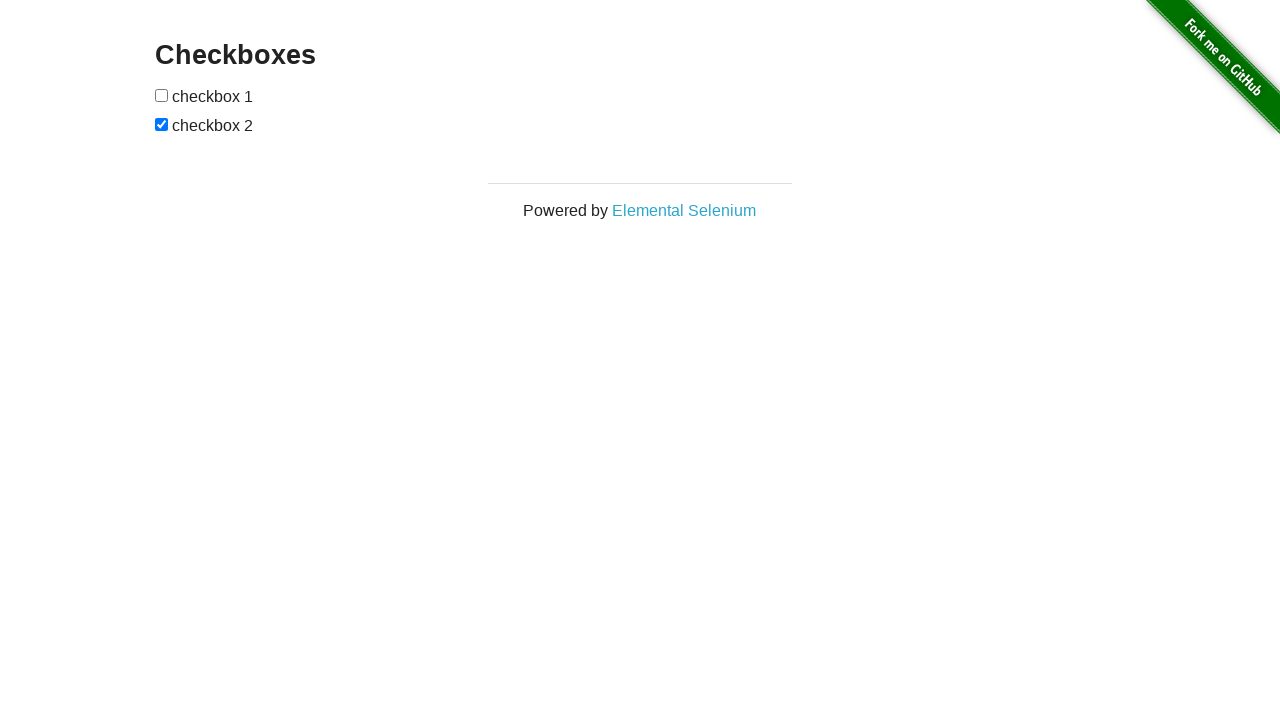

Located the first checkbox element
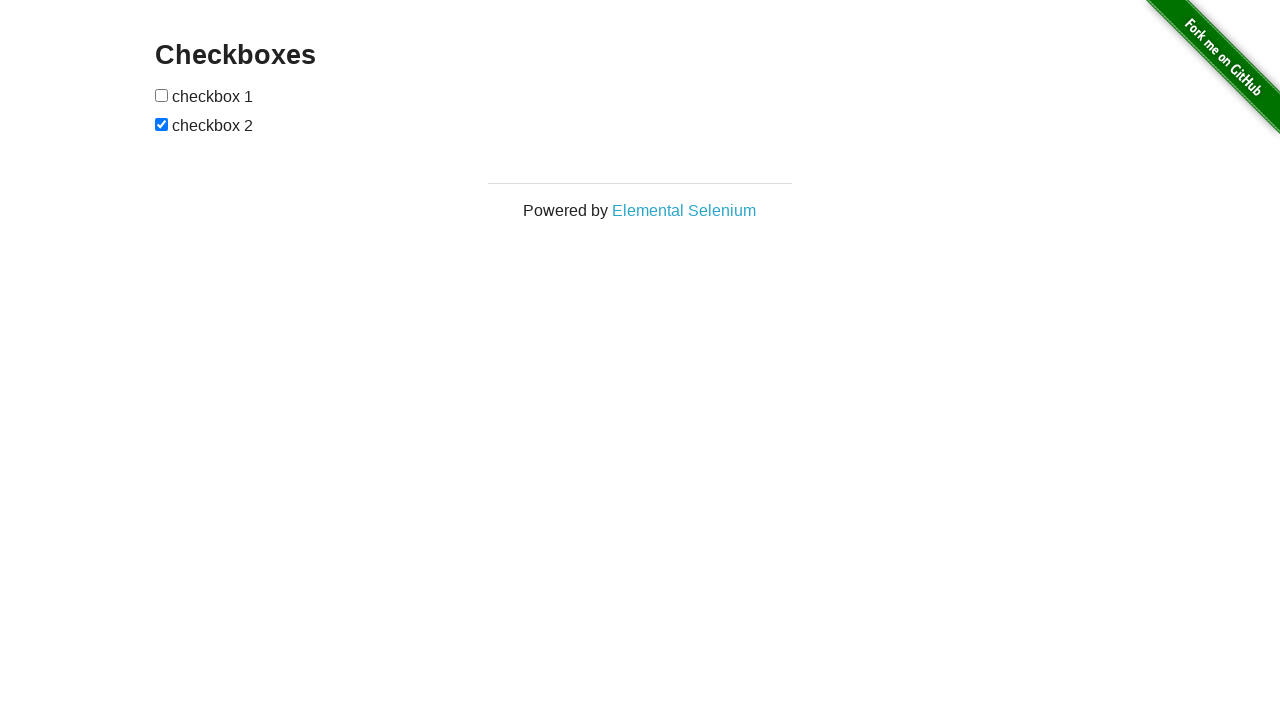

Clicked the first checkbox to toggle its state at (162, 95) on xpath=//*[@id="checkboxes"]/input[1]
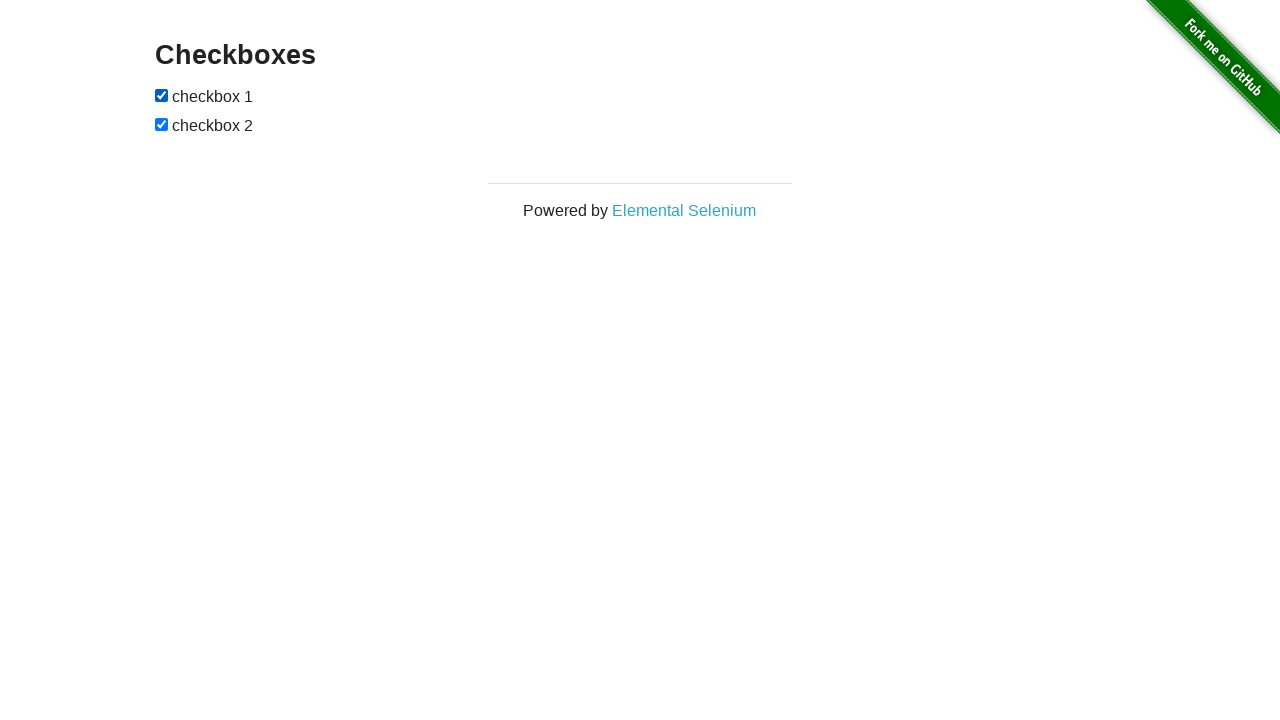

Verified that the first checkbox is now selected
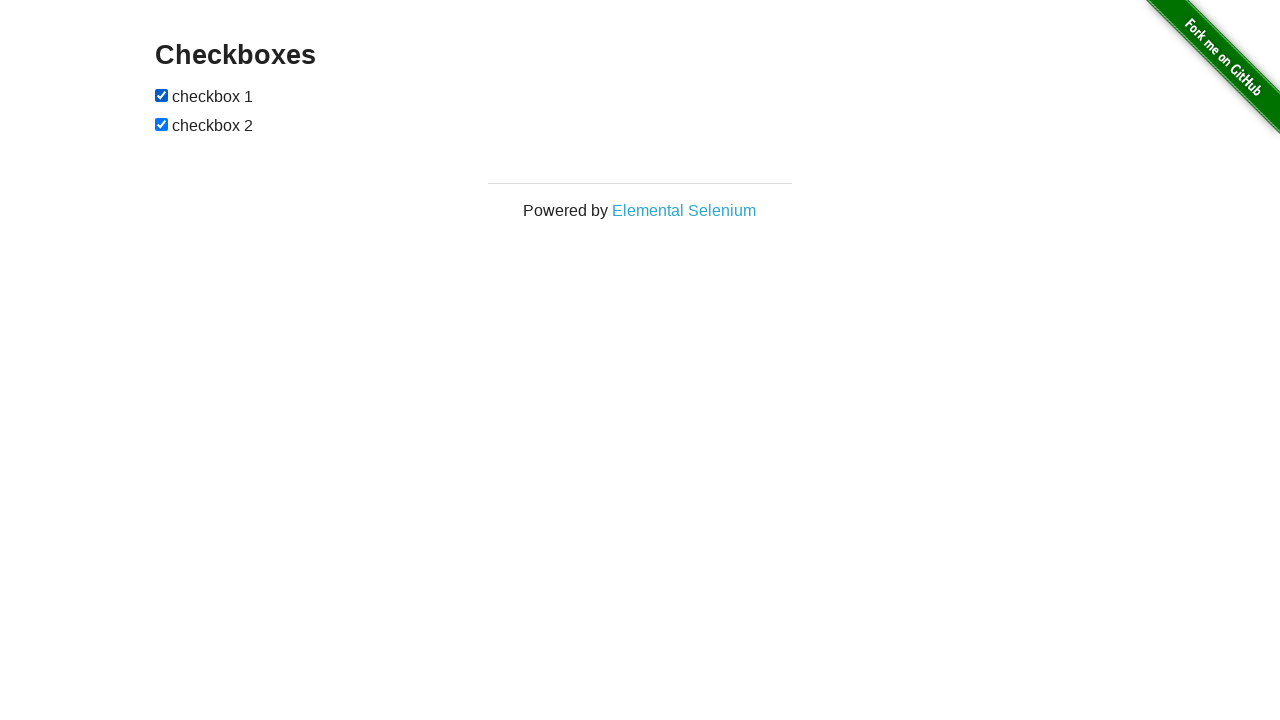

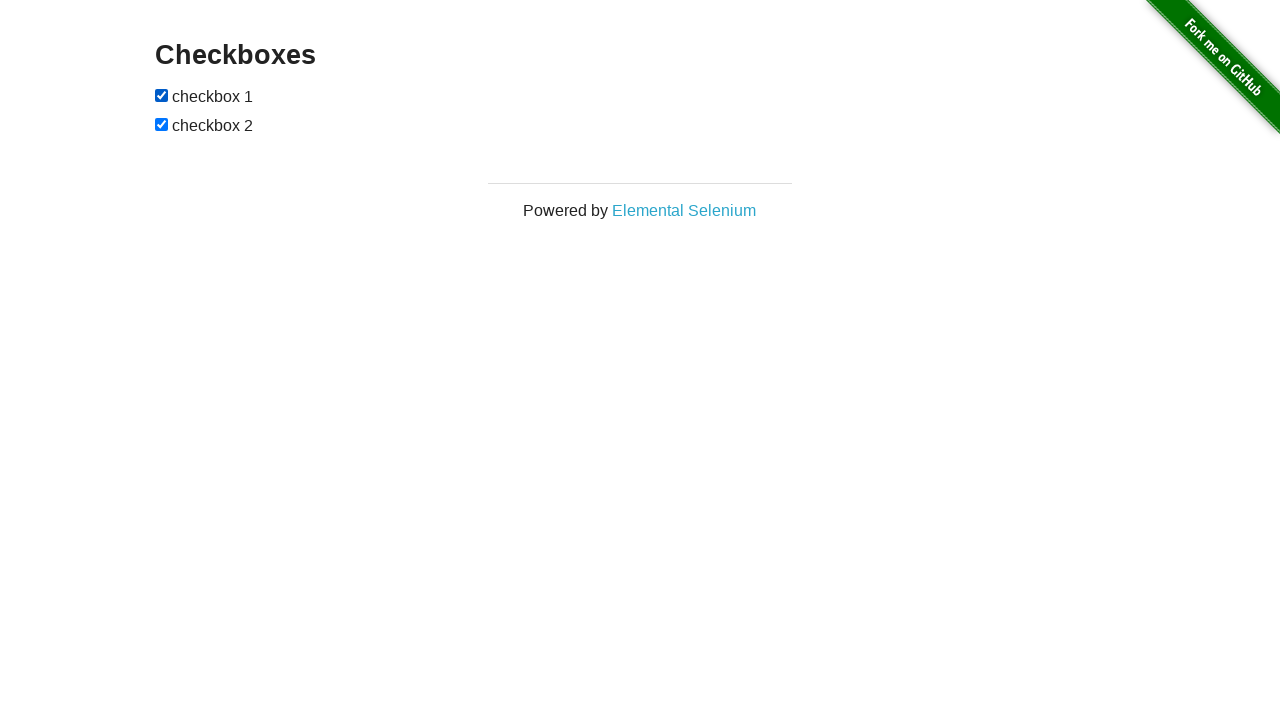